Tests custom dropdown functionality by selecting "Mango" from the fruits dropdown and "Reading" from the hobbies dropdown

Starting URL: https://syntaxprojects.com/no-select-tag-dropdown-demo-homework.php

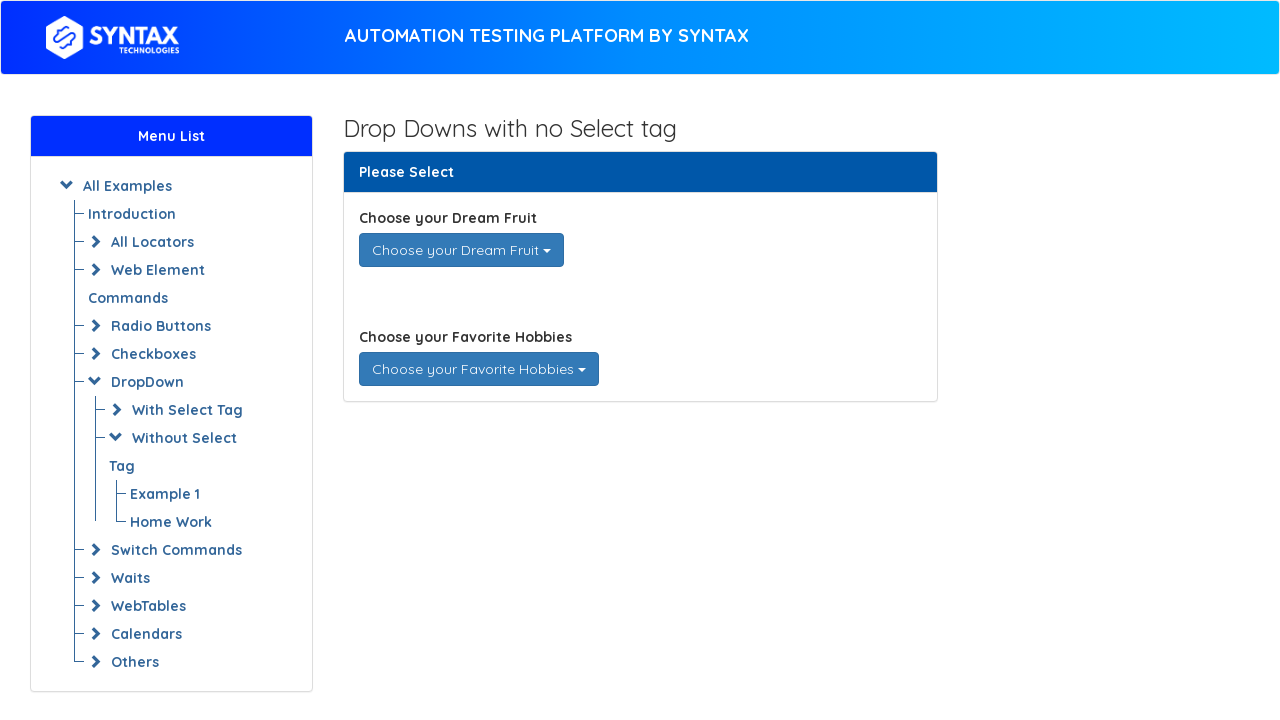

Clicked on fruits dropdown to open it at (461, 250) on div#dream_fruits
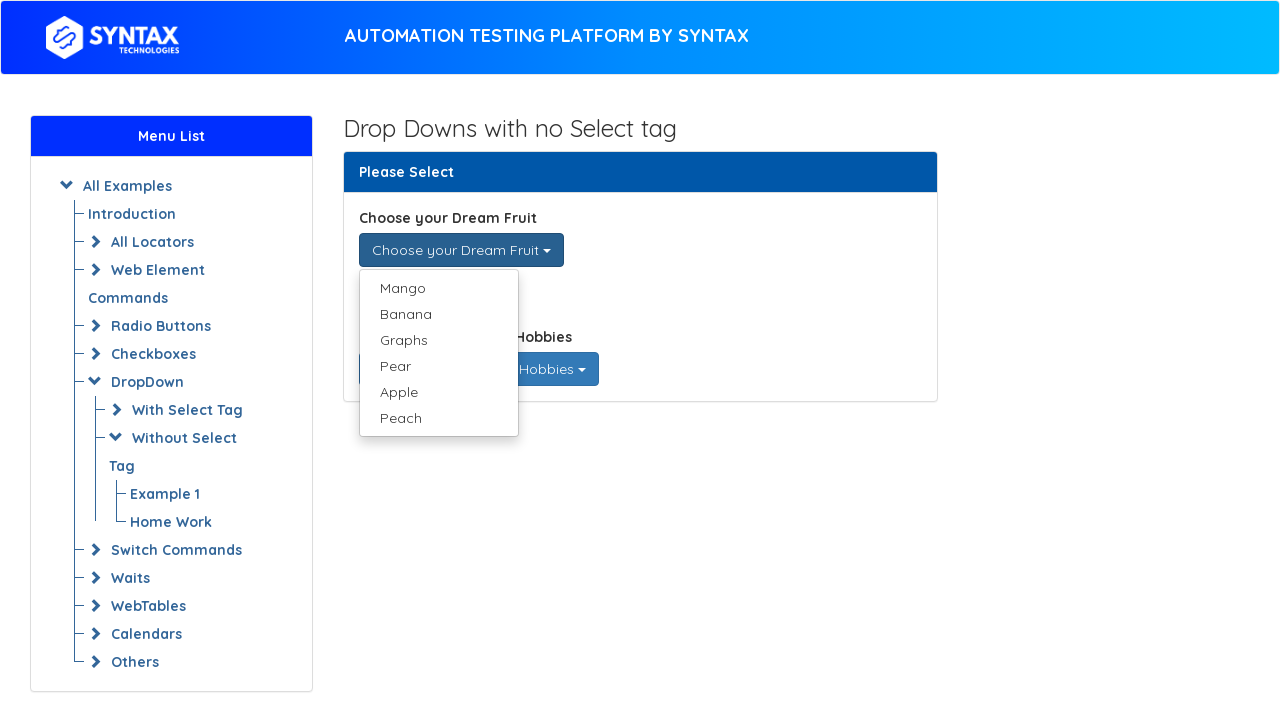

Selected 'Mango' from fruits dropdown at (438, 288) on xpath=//div[@class='dropdown open']/ul/li/a[text()='Mango']
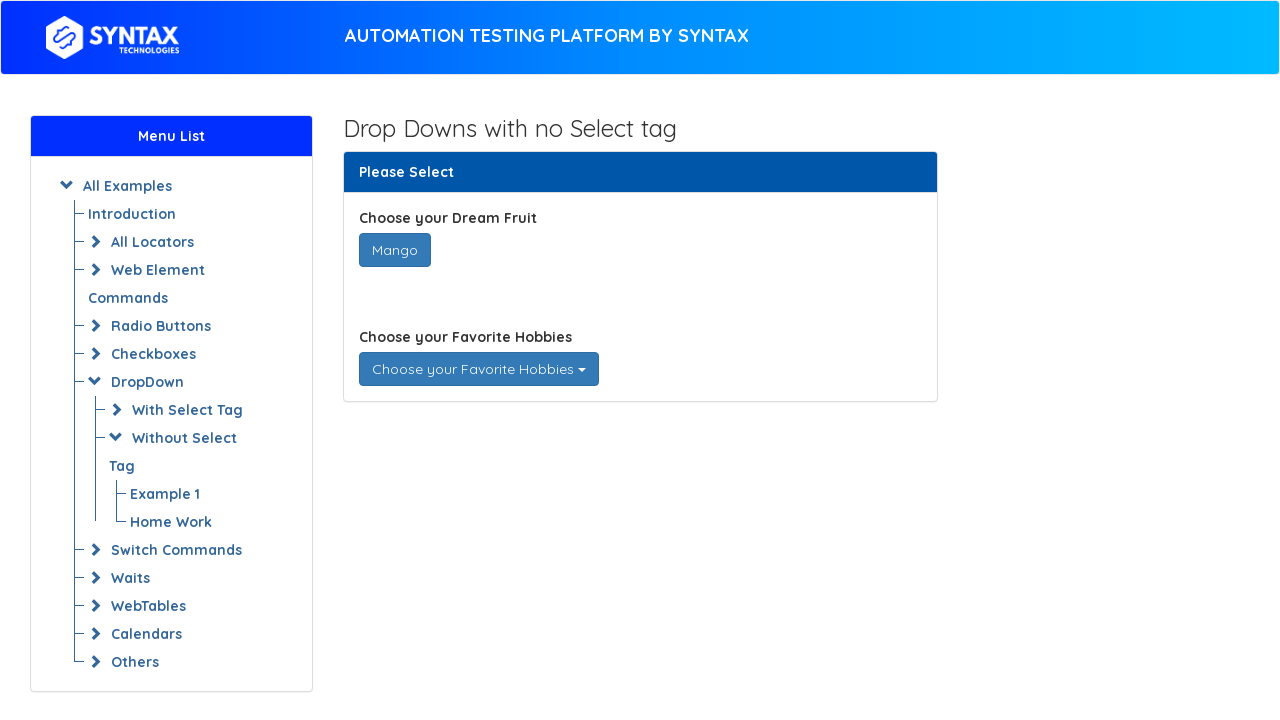

Clicked on hobbies dropdown to open it at (478, 369) on div#favorite_hobbies
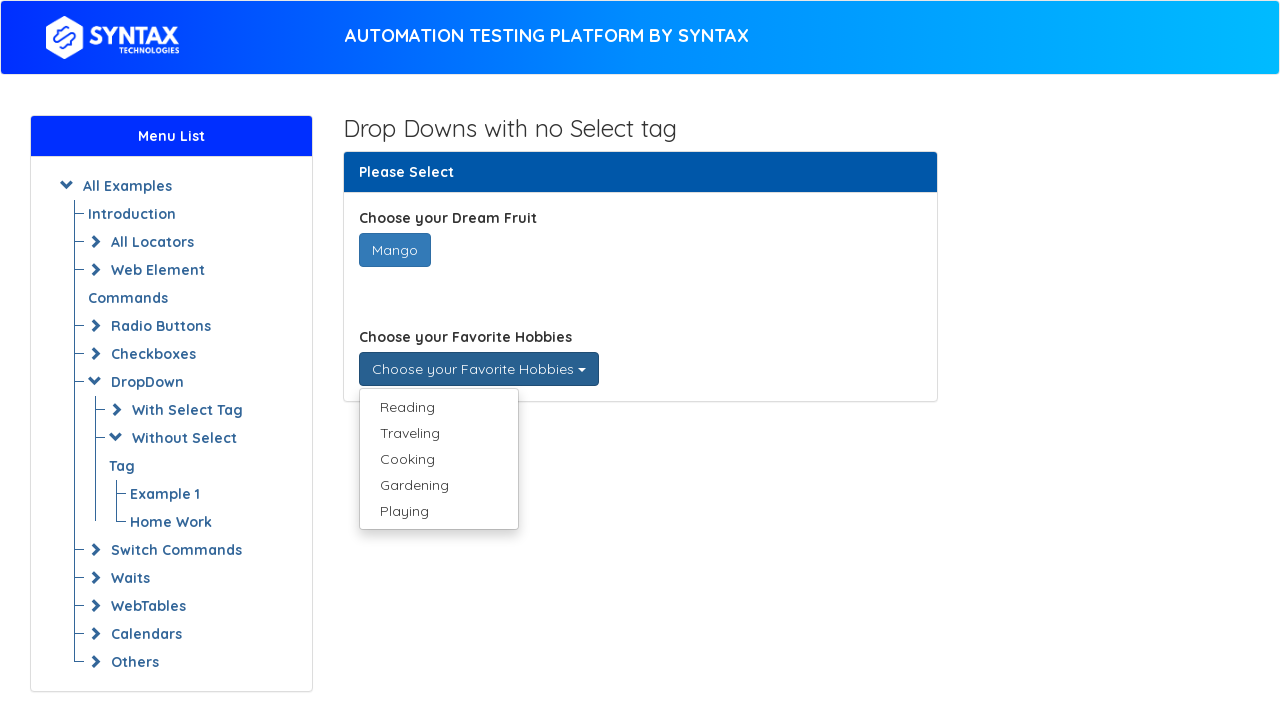

Selected 'Reading' from hobbies dropdown at (438, 407) on xpath=//ul[@class='dropdown-menu multi-dropdown-menu']/li/a[text()='Reading']
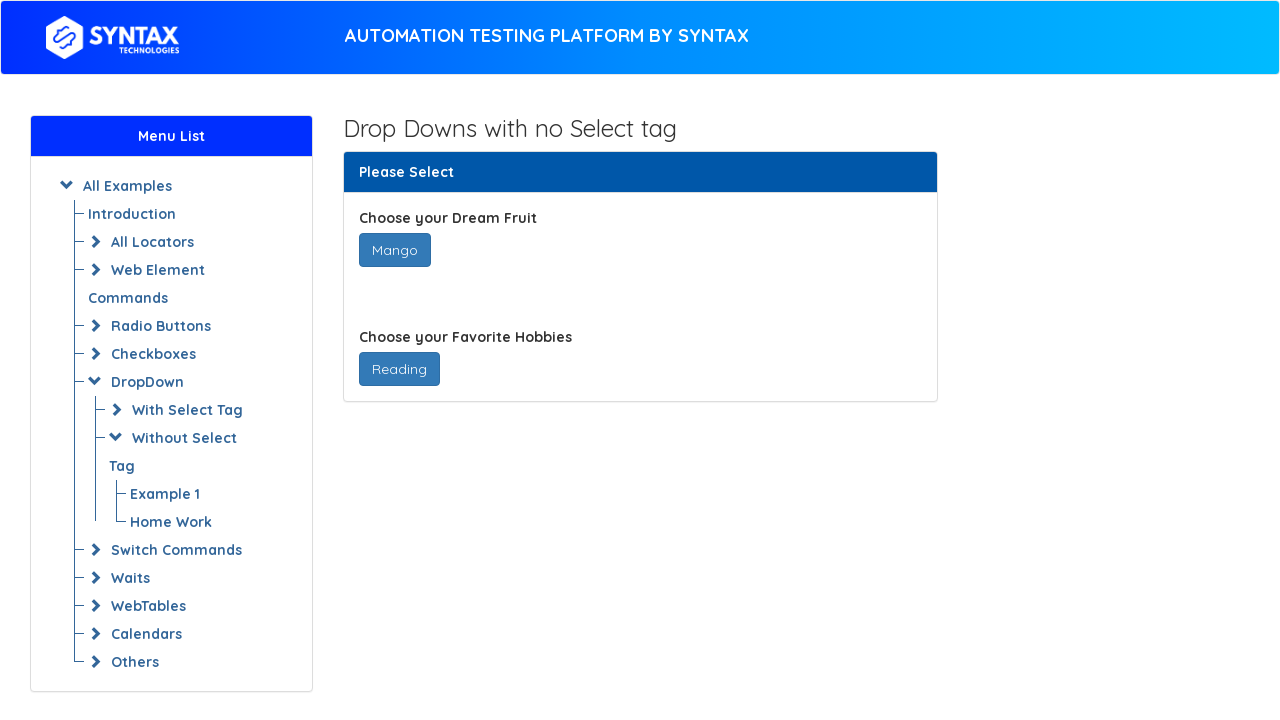

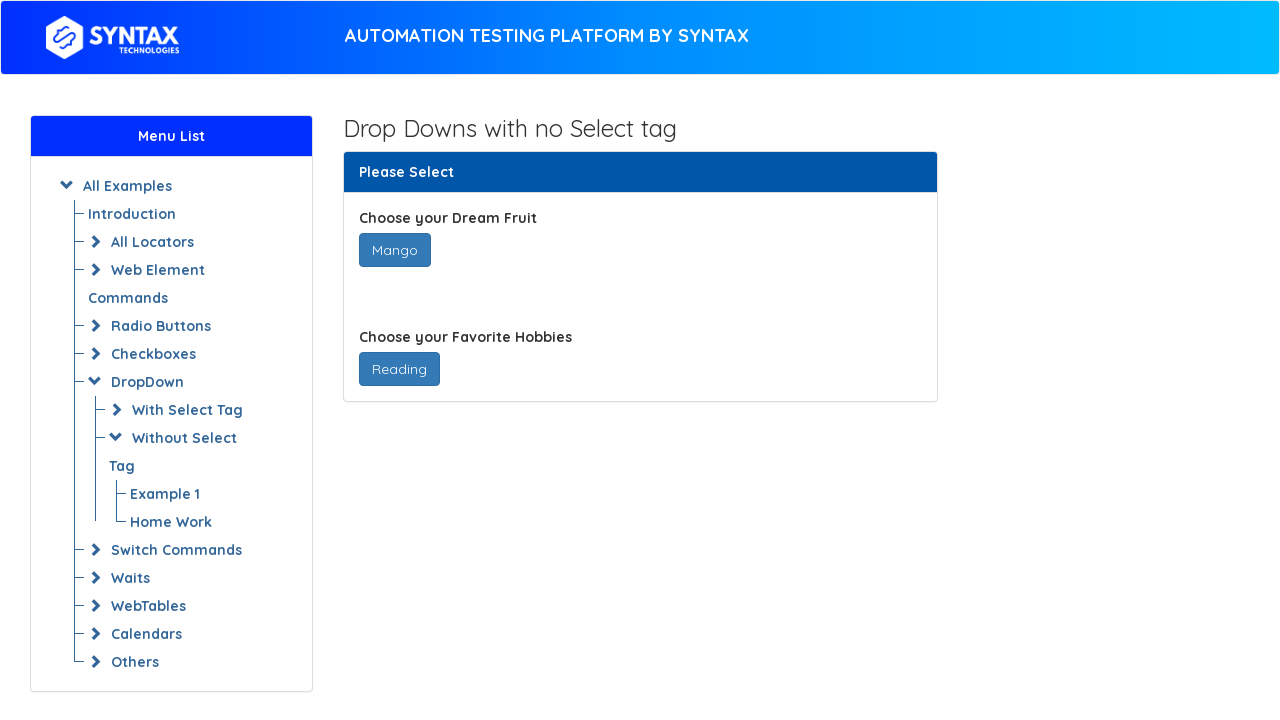